Verifies that the page title is correct after navigating to the GreenKart offers page

Starting URL: https://rahulshettyacademy.com/seleniumPractise/#/offers

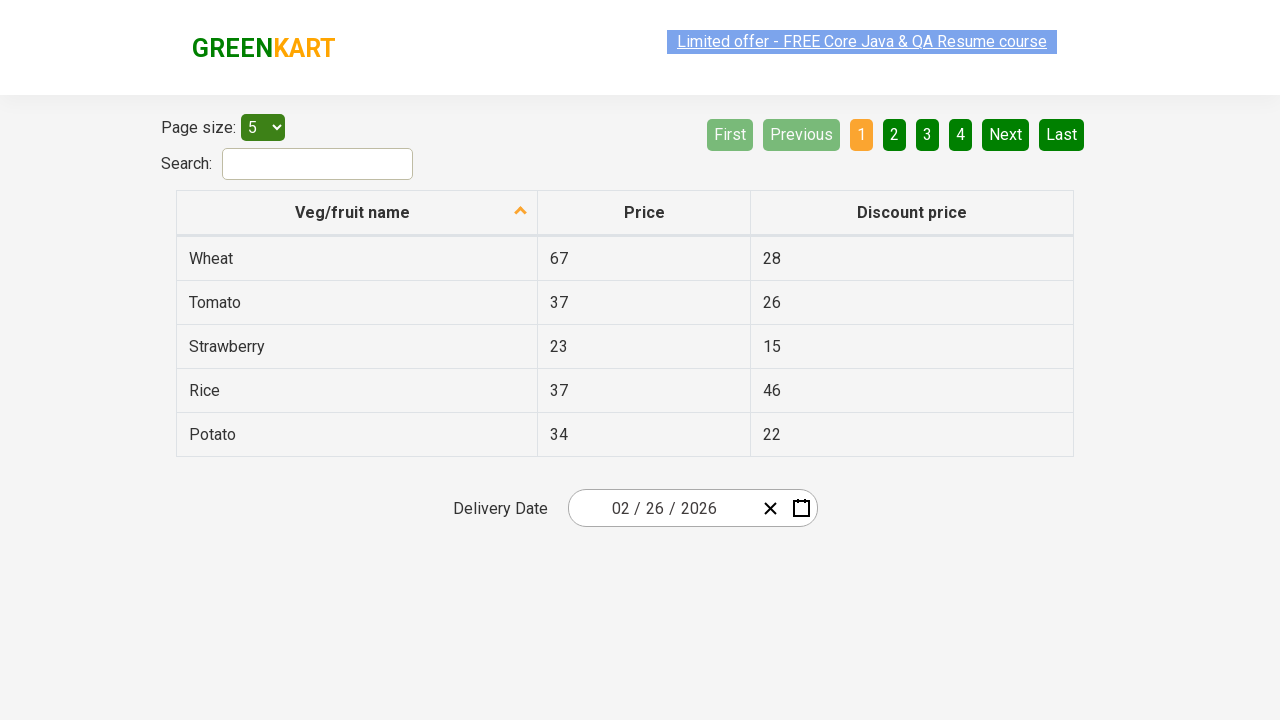

Navigated to GreenKart offers page
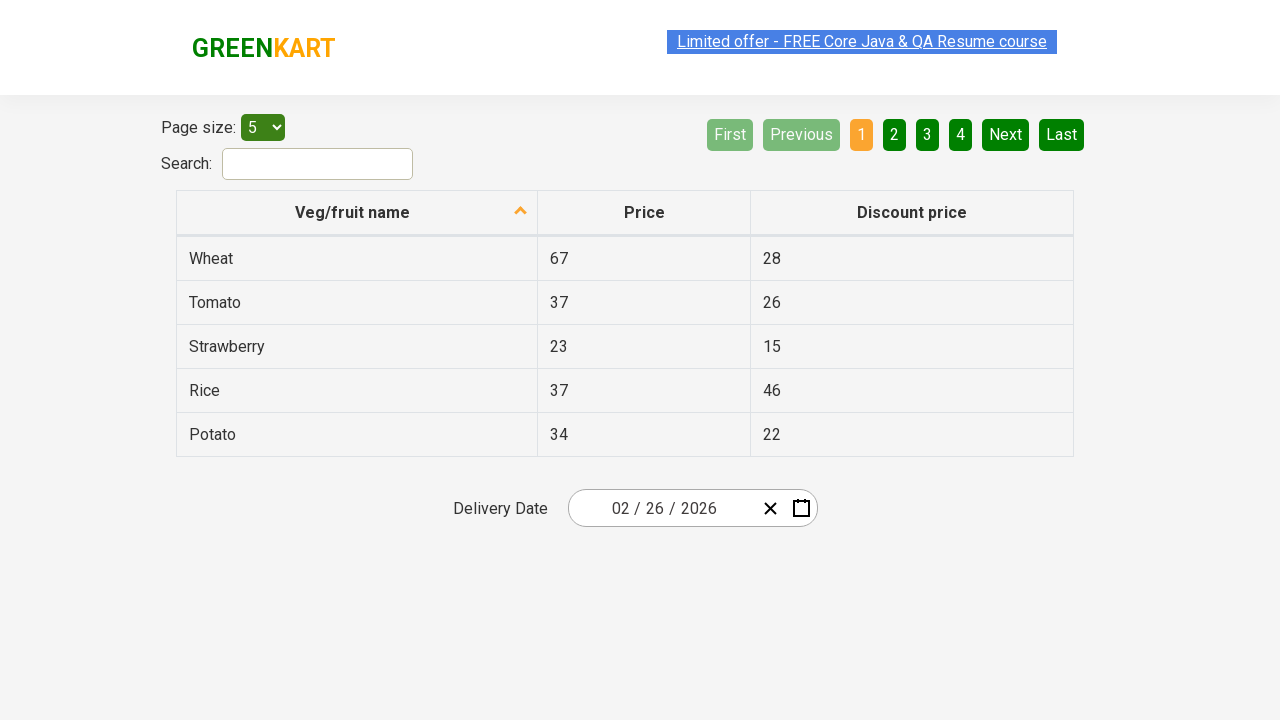

Verified page title is 'GreenKart - veg and fruits kart'
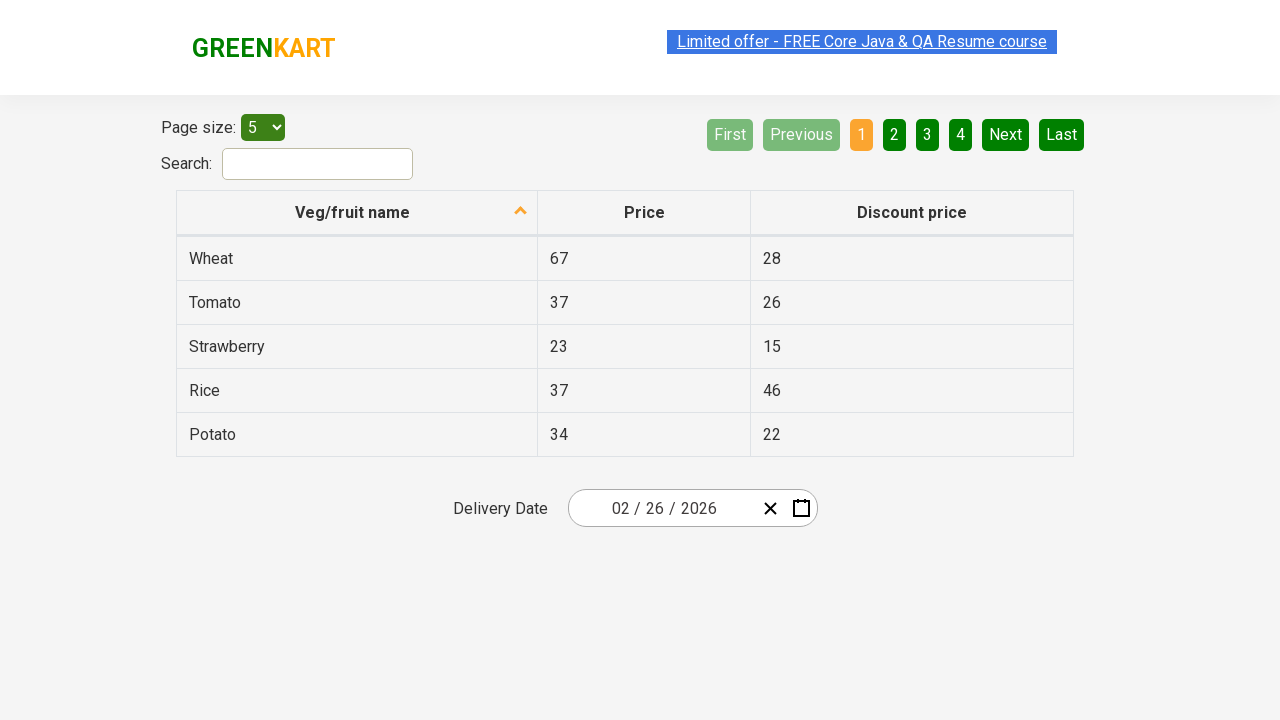

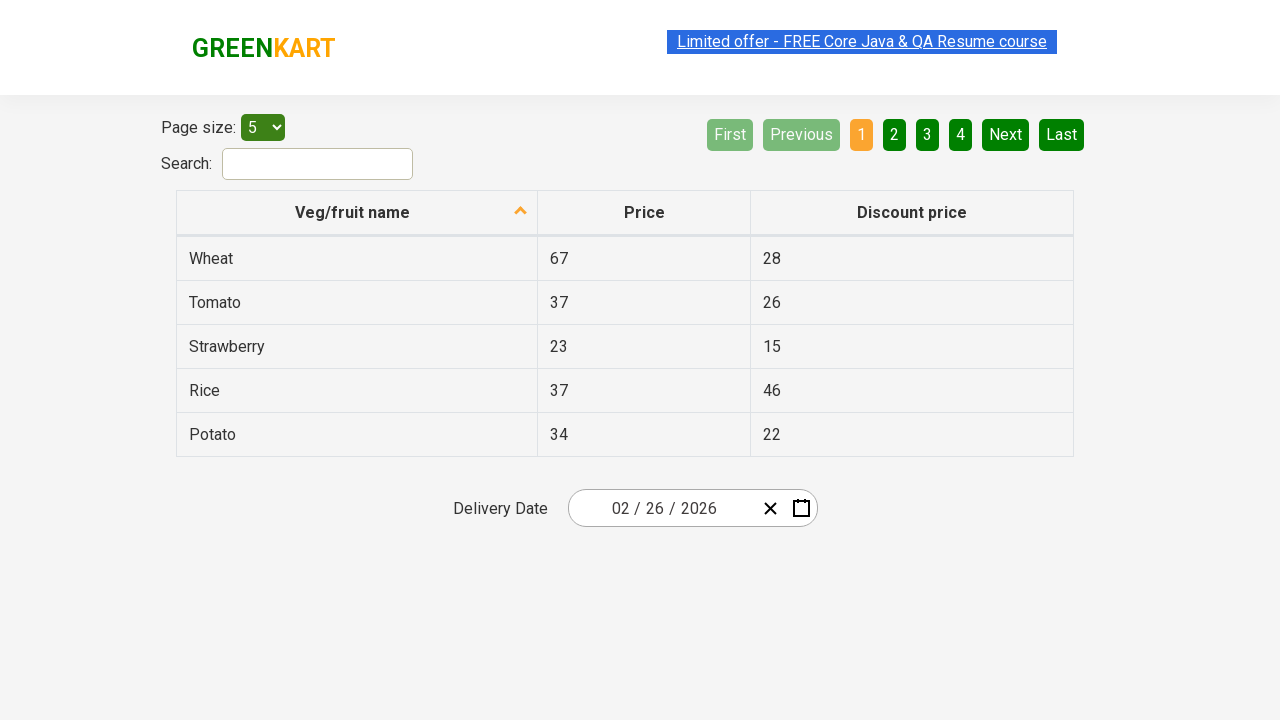